Tests drag and drop functionality by dragging a draggable element onto a droppable target

Starting URL: http://jqueryui.com/resources/demos/droppable/default.html

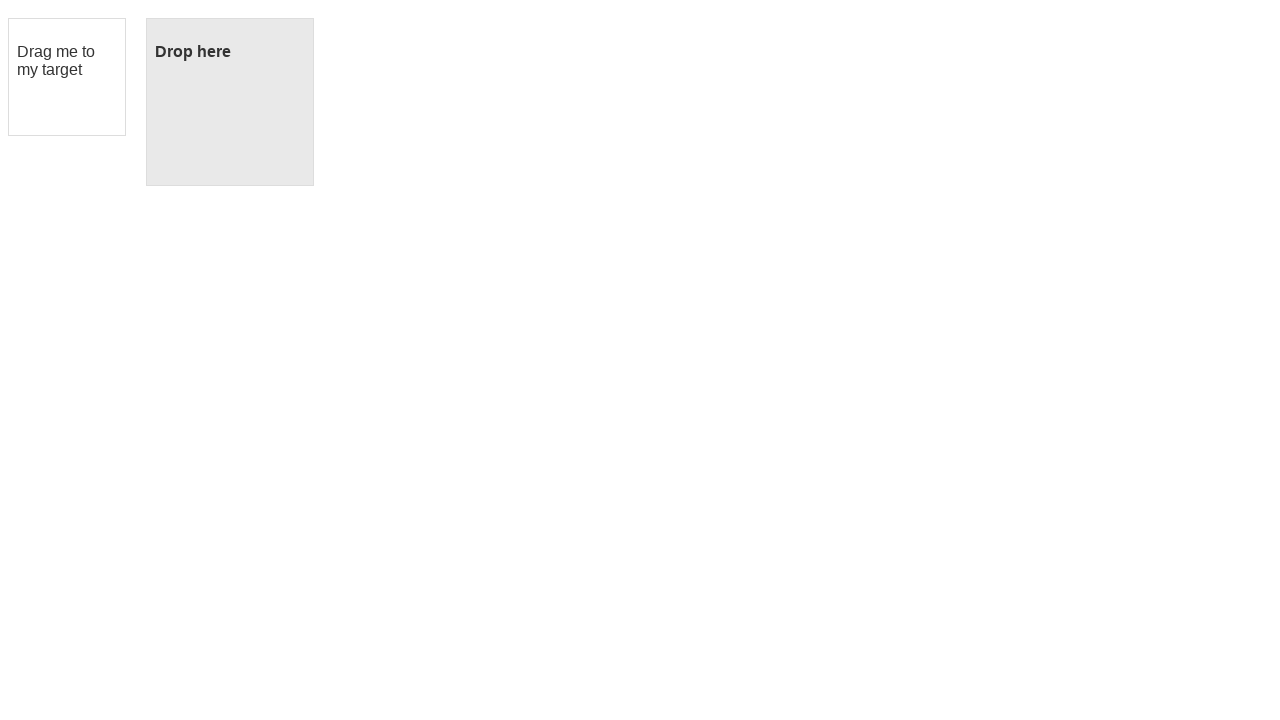

Navigated to drag and drop demo page
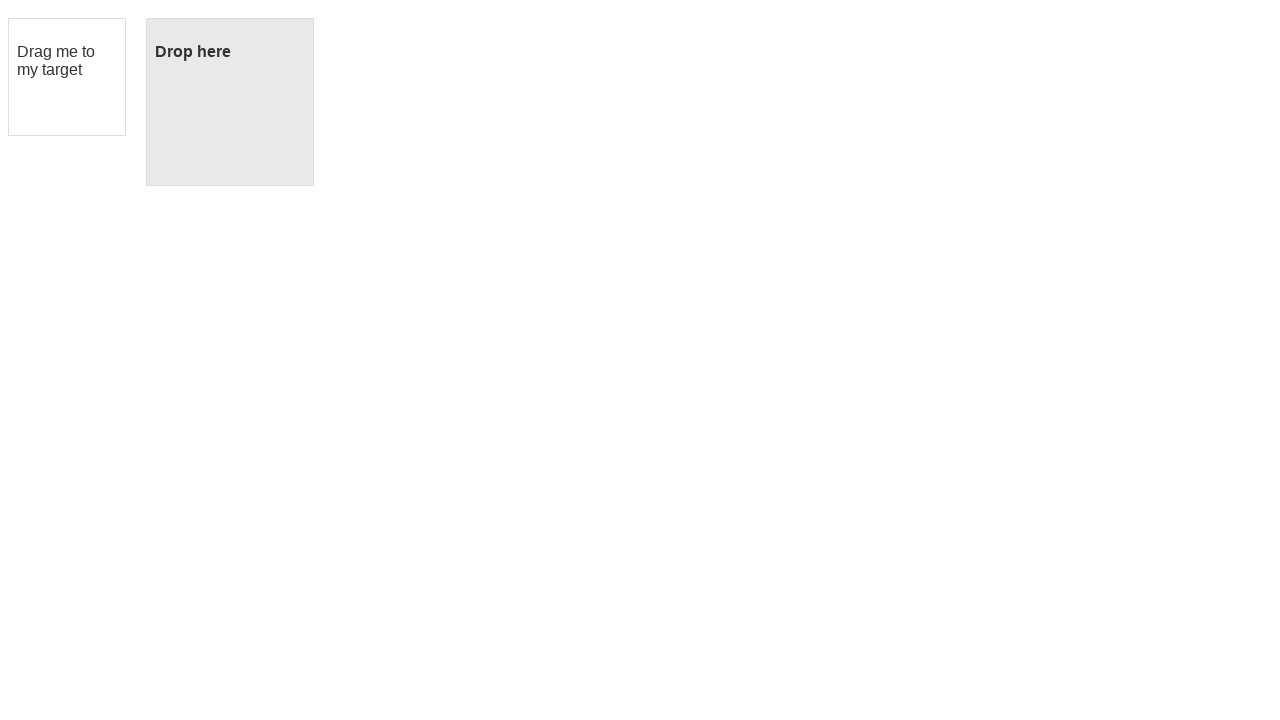

Located draggable source element
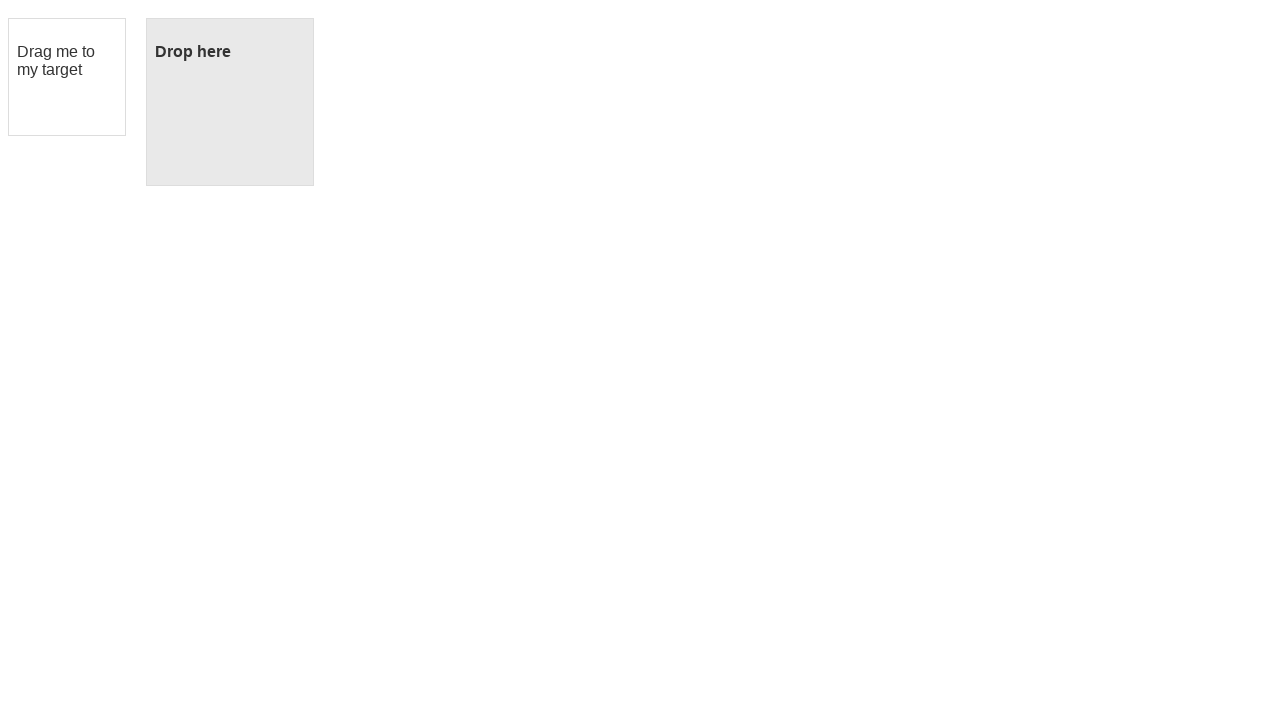

Located droppable target element
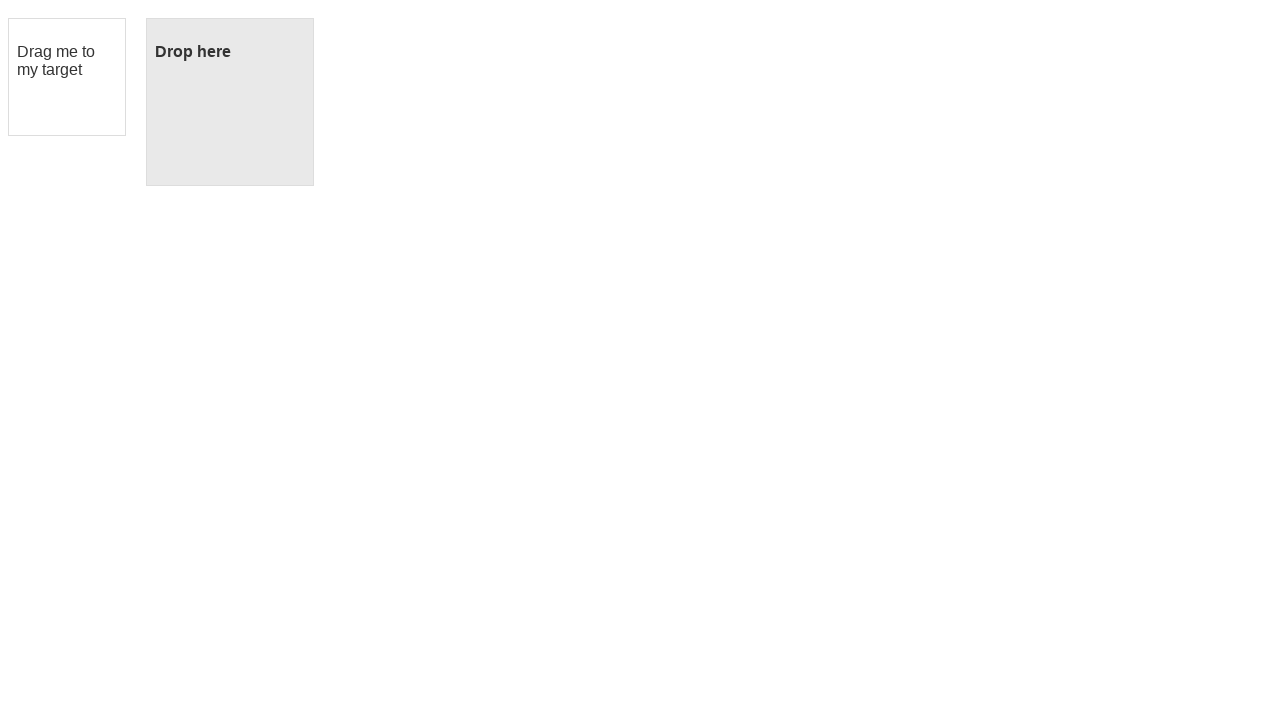

Dragged source element onto target element at (230, 102)
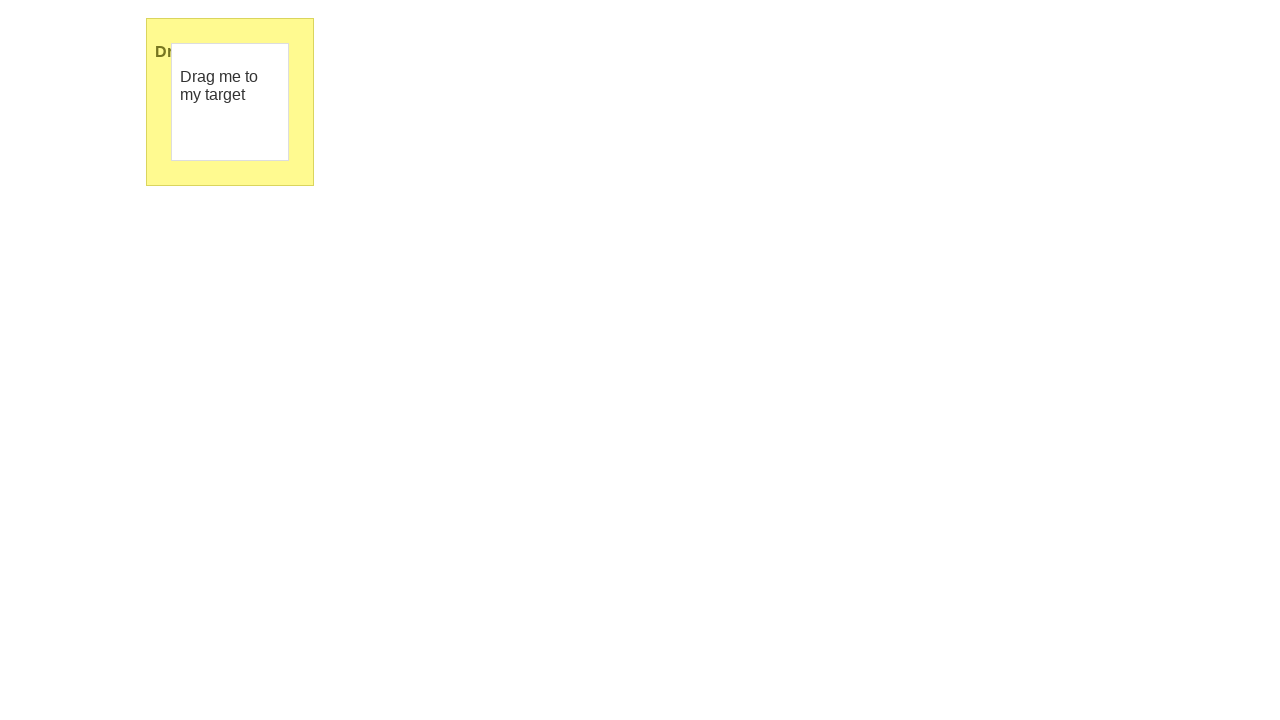

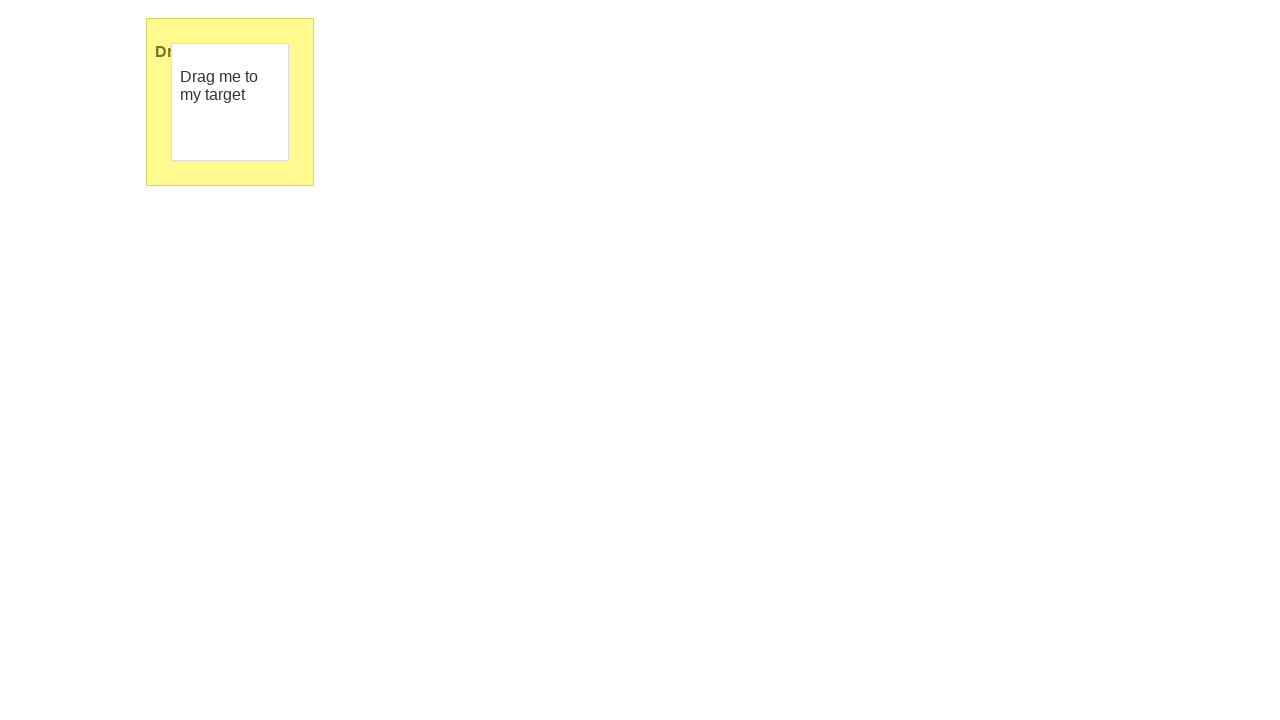